Tests file upload functionality by uploading a file using the file input element and submitting the form

Starting URL: https://the-internet.herokuapp.com/upload

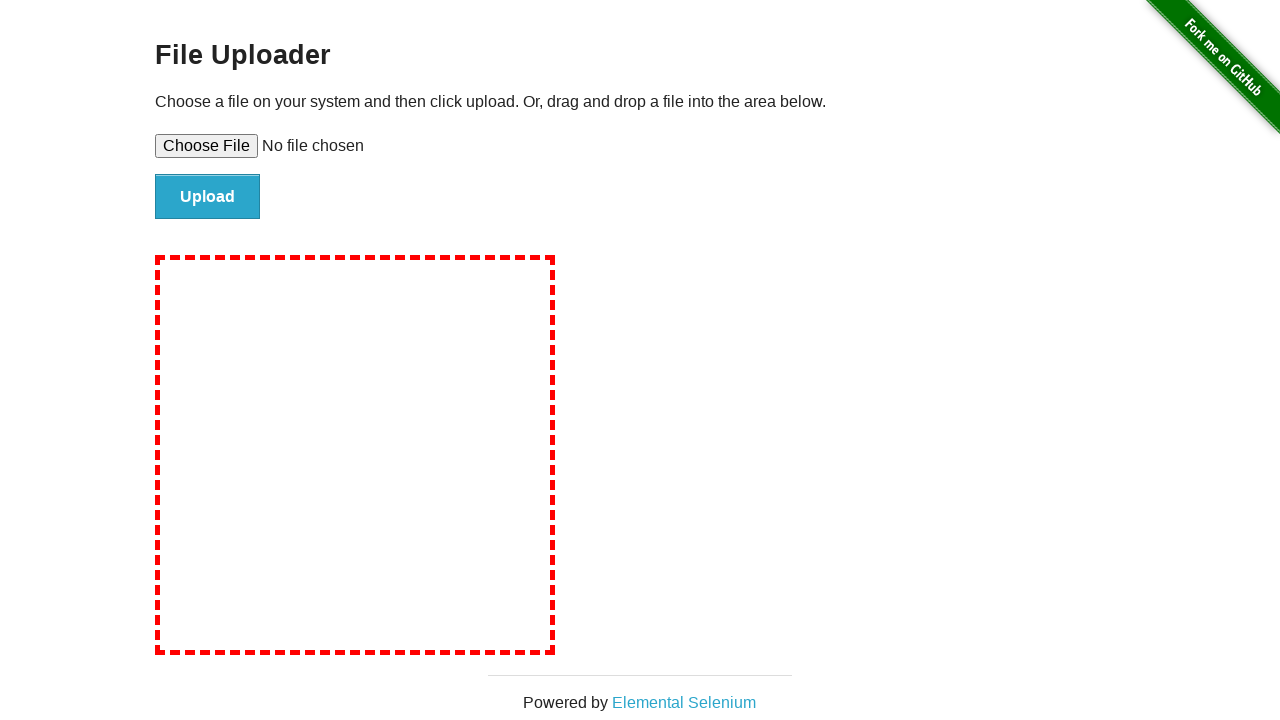

Created temporary test file for upload
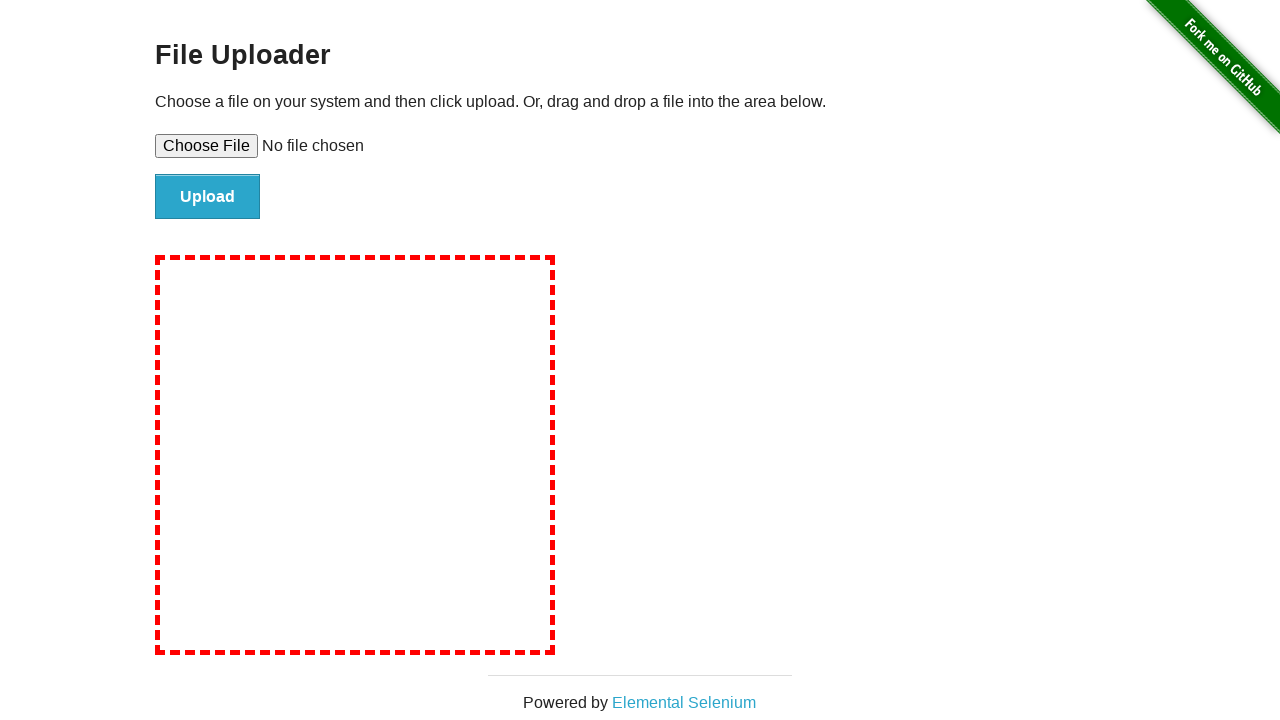

Selected test file in file upload input
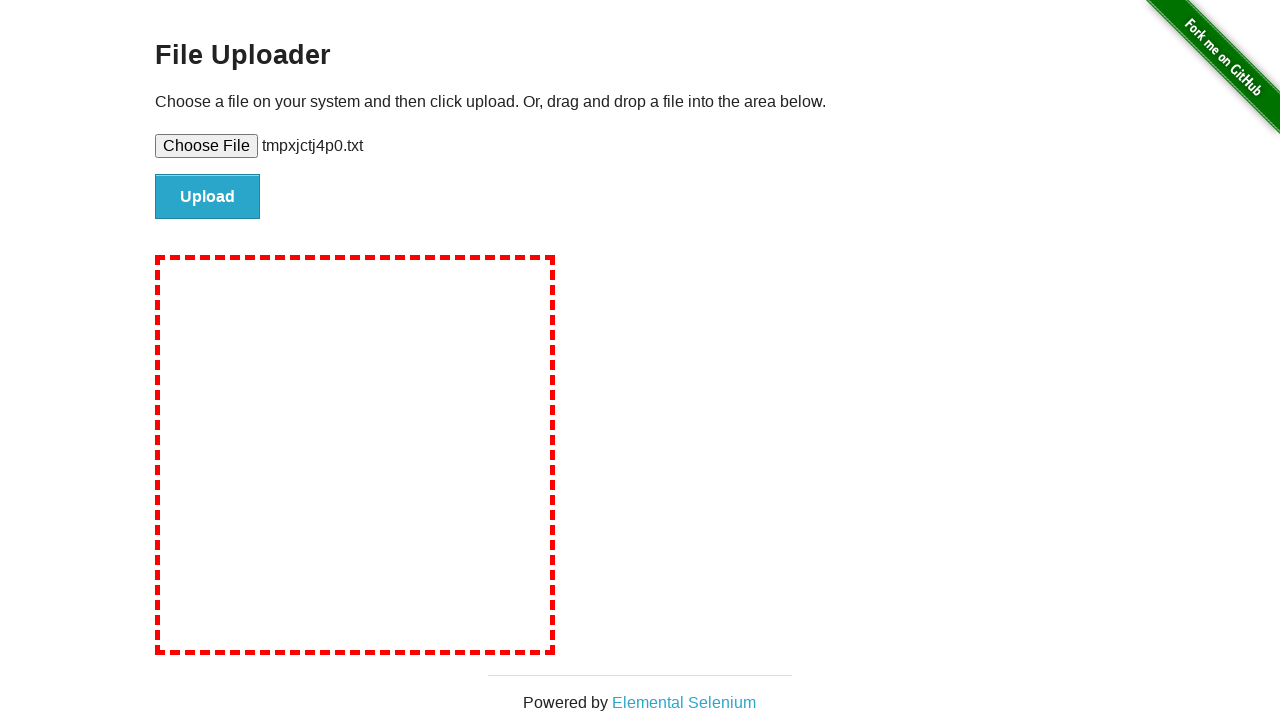

Clicked submit button to upload file at (208, 197) on #file-submit
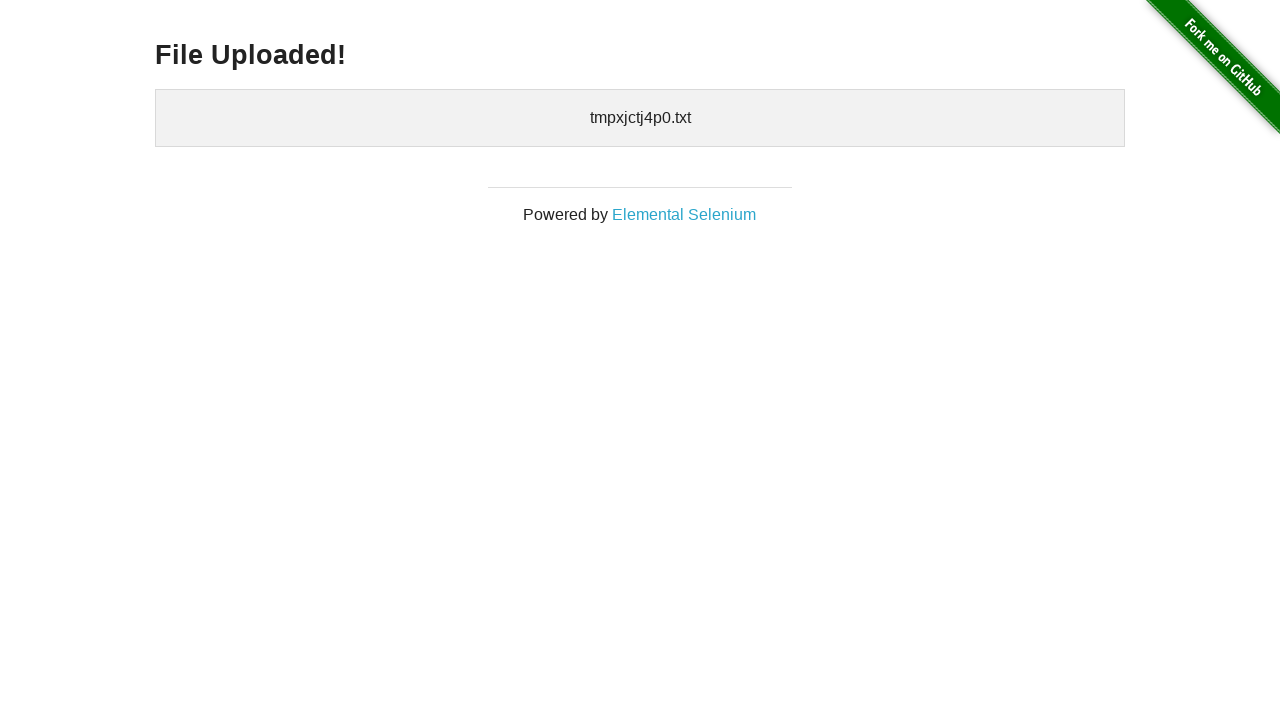

File upload completed and confirmation displayed
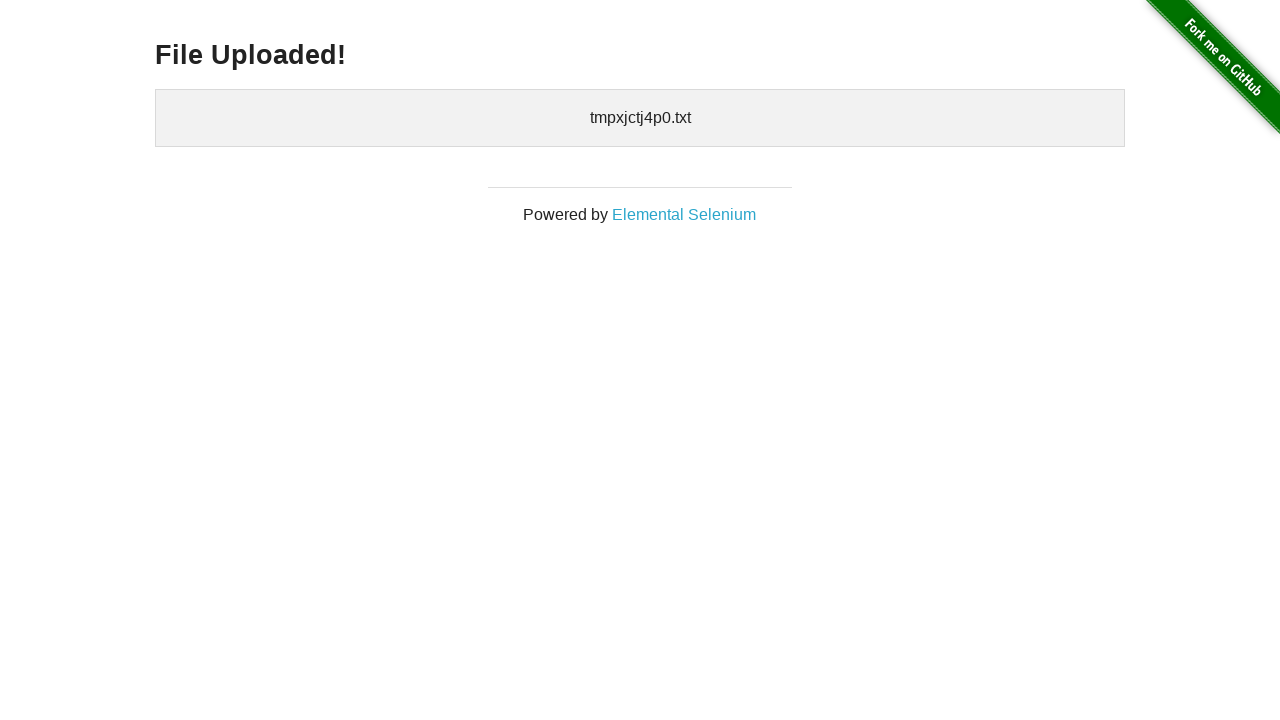

Cleaned up temporary test file
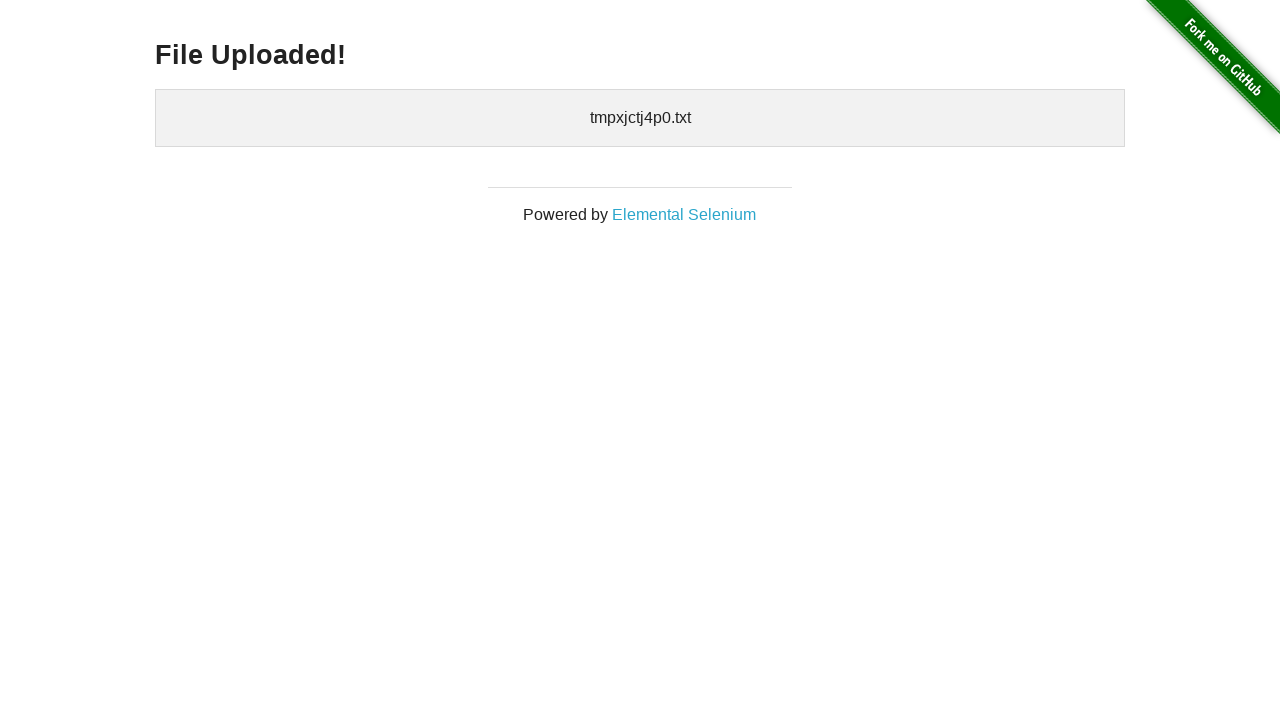

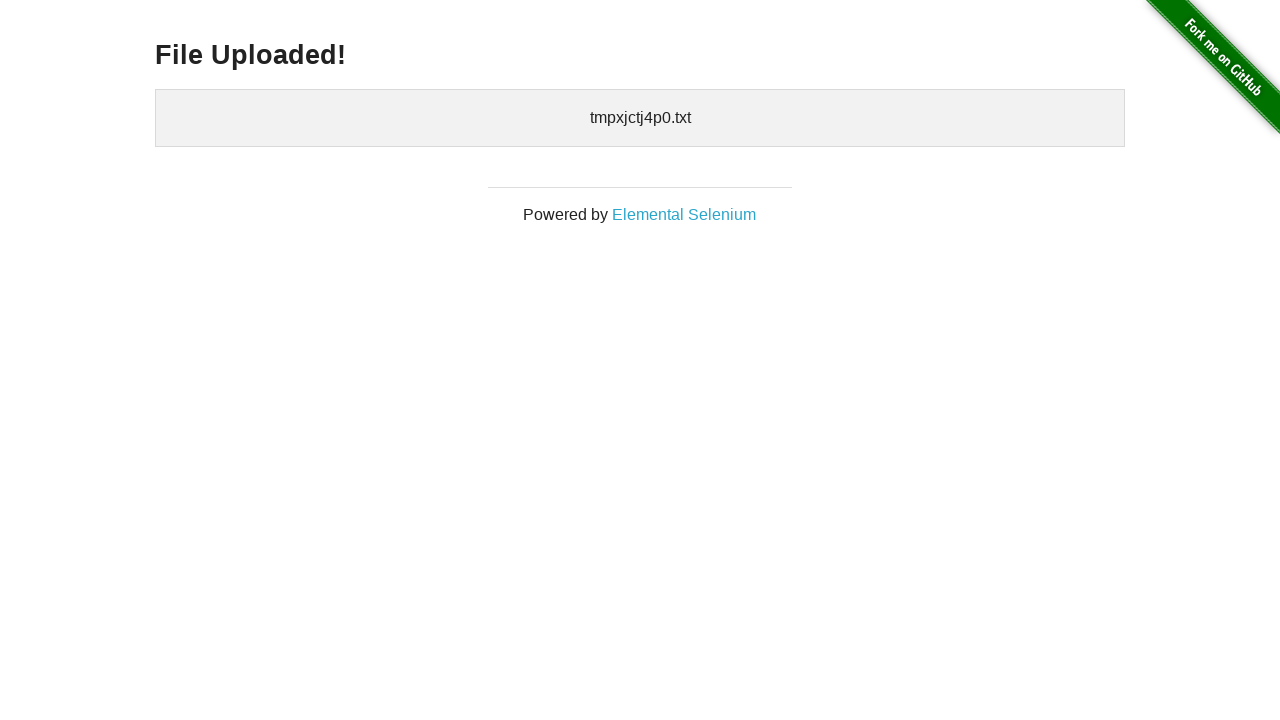